Tests handling a JavaScript confirm dialog by triggering it, accepting it, then triggering again and dismissing it, verifying results after each action.

Starting URL: https://the-internet.herokuapp.com/javascript_alerts

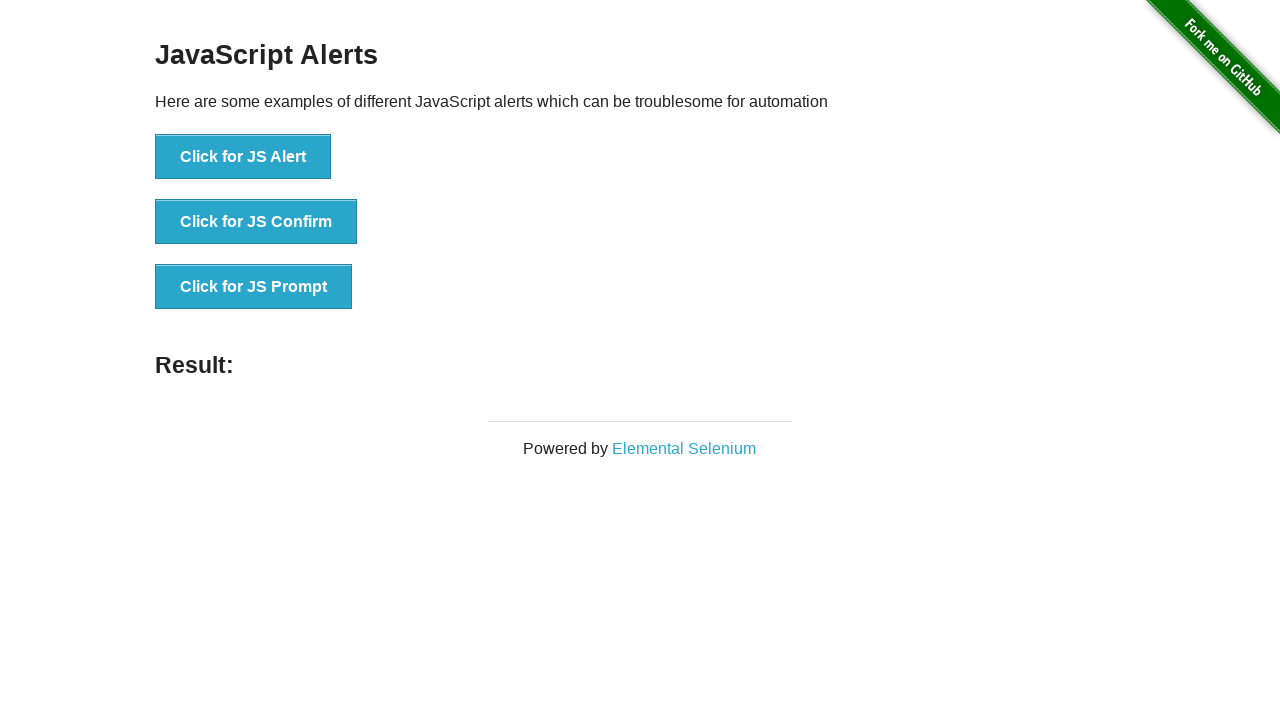

Set up dialog handler to accept the first confirm dialog
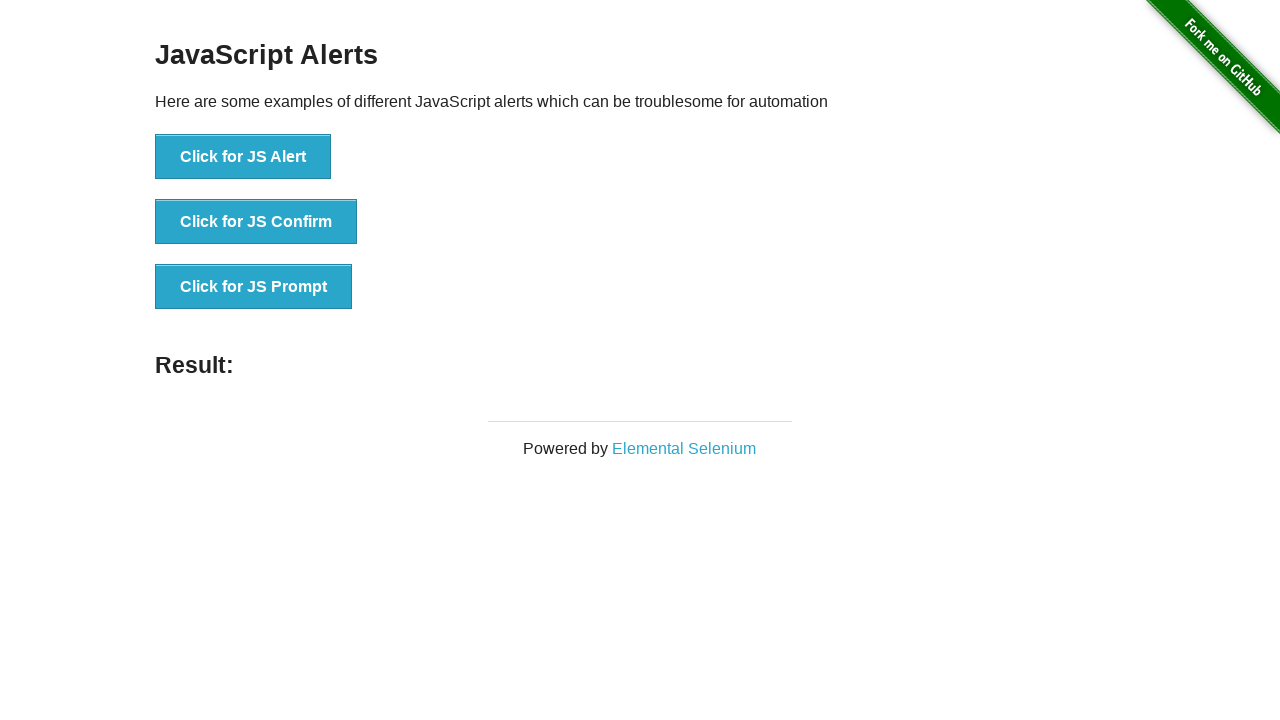

Clicked 'Click for JS Confirm' button to trigger first confirm dialog at (256, 222) on xpath=//button[contains(text(), 'Click for JS Confirm')]
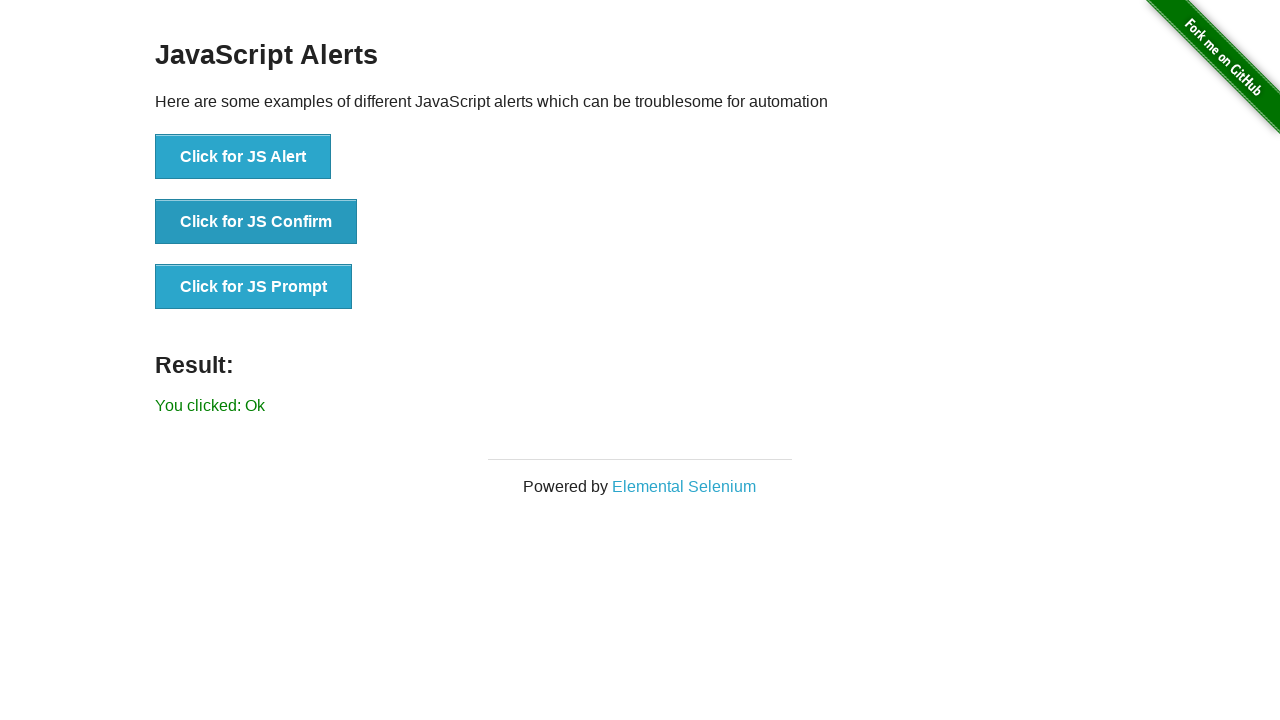

Waited for result element to be present after accepting first confirm dialog
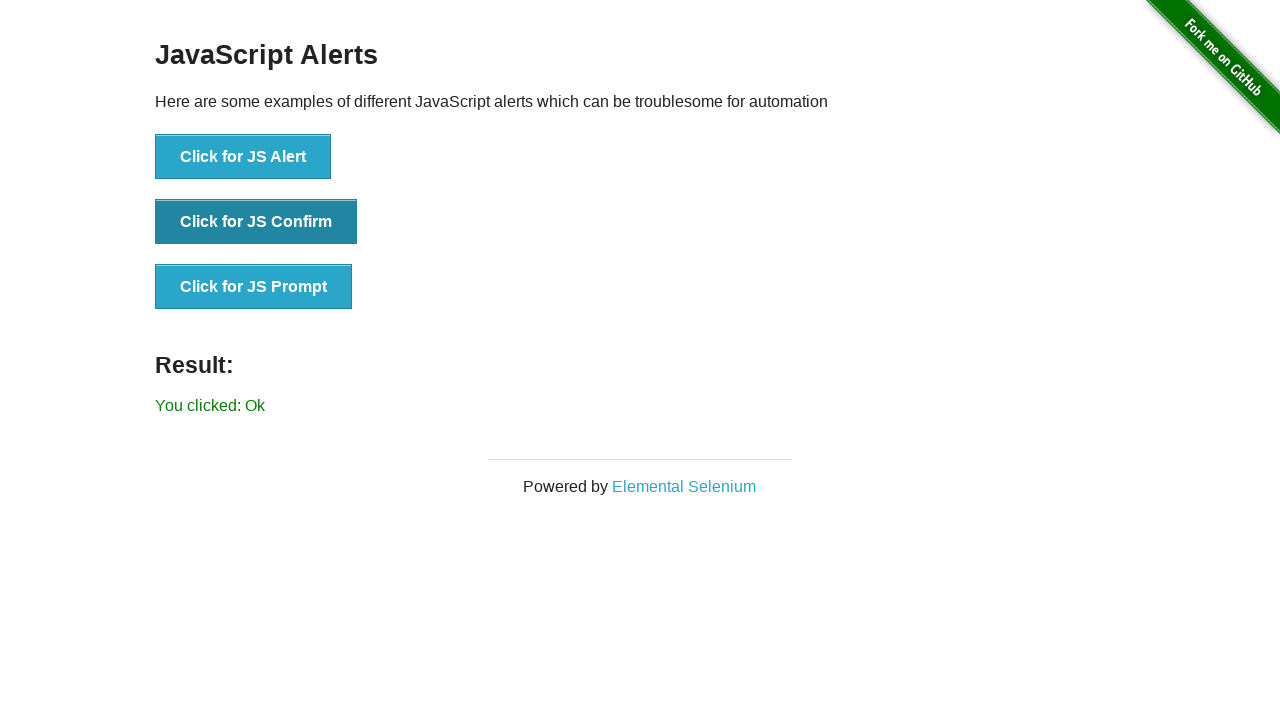

Set up dialog handler to dismiss the second confirm dialog
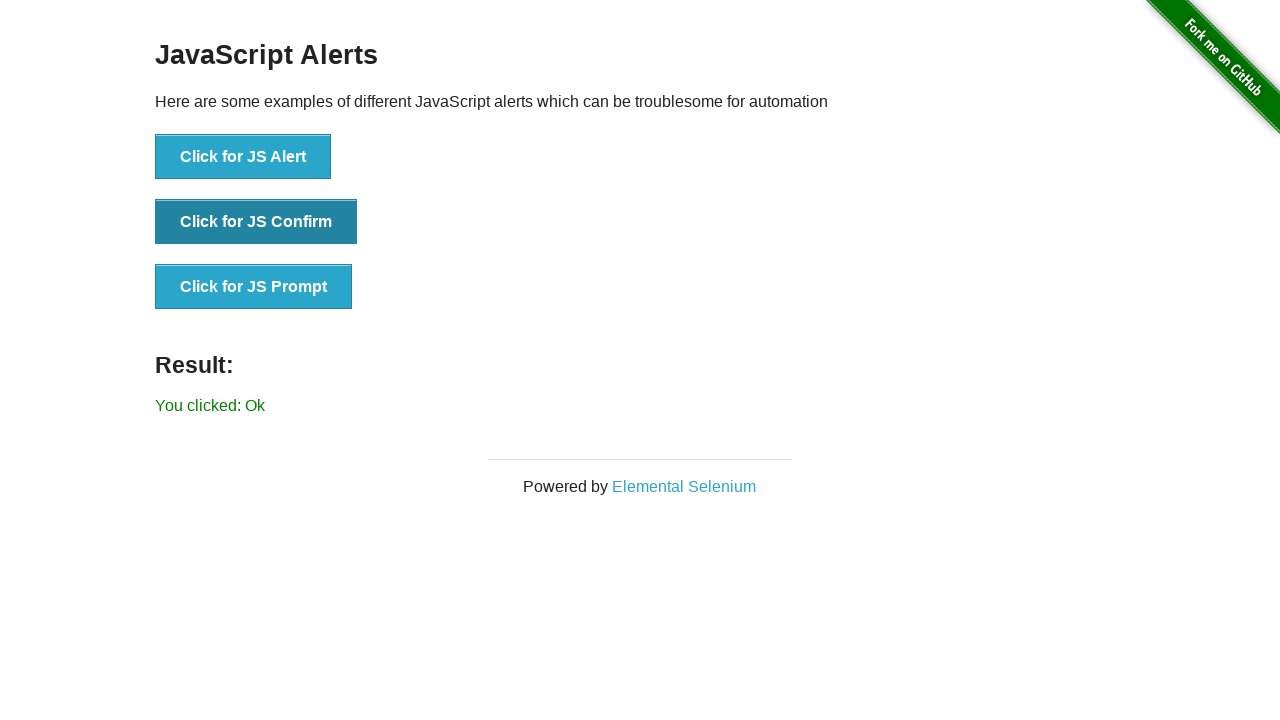

Clicked 'Click for JS Confirm' button to trigger second confirm dialog at (256, 222) on xpath=//button[contains(text(), 'Click for JS Confirm')]
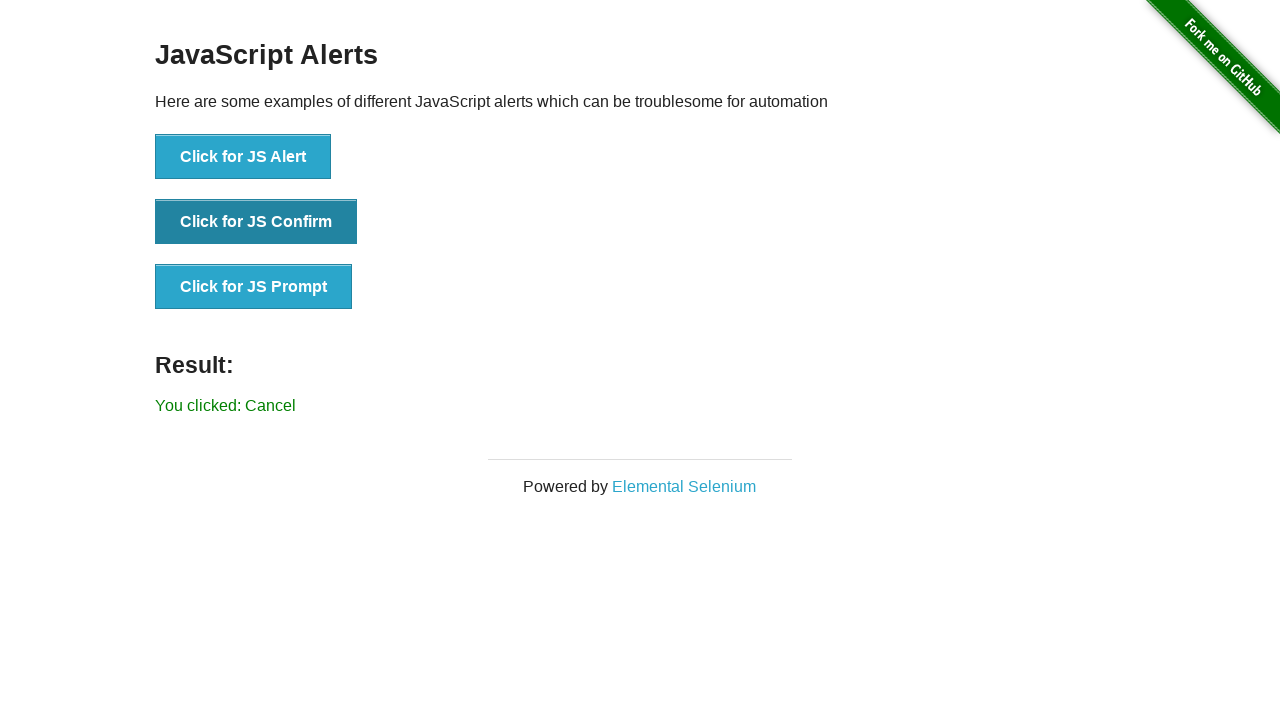

Waited for result element to be present after dismissing second confirm dialog
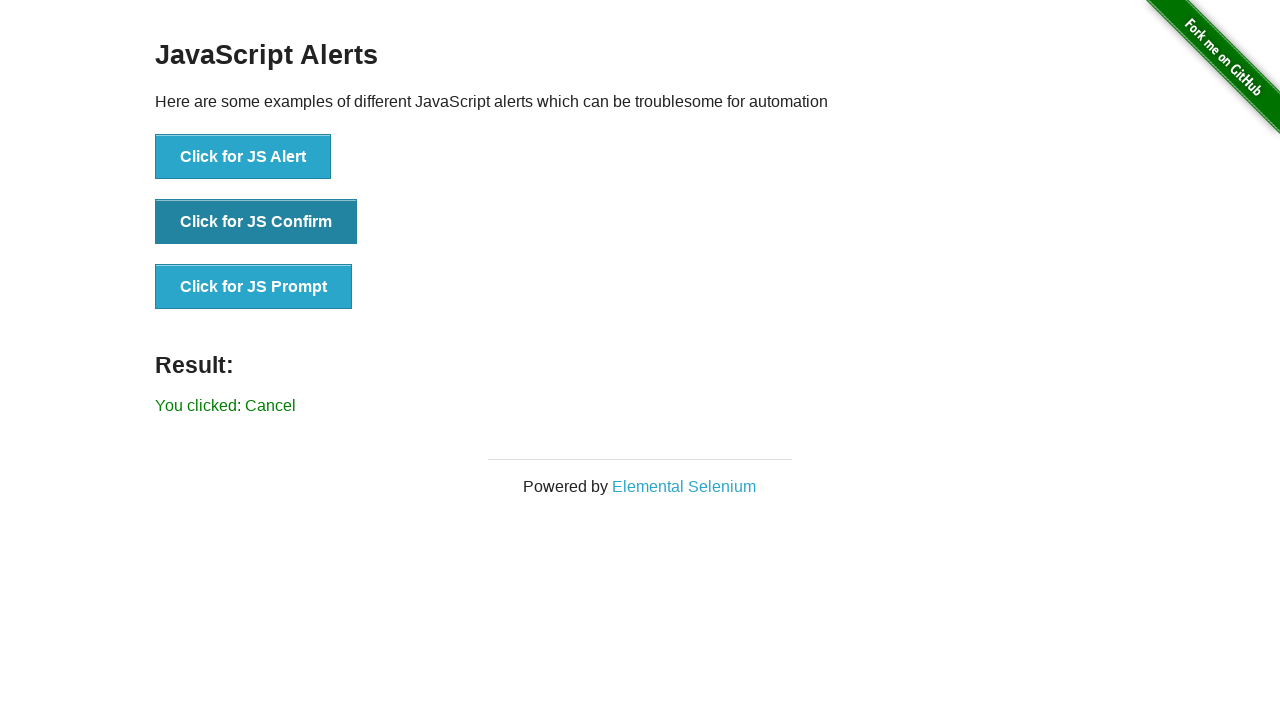

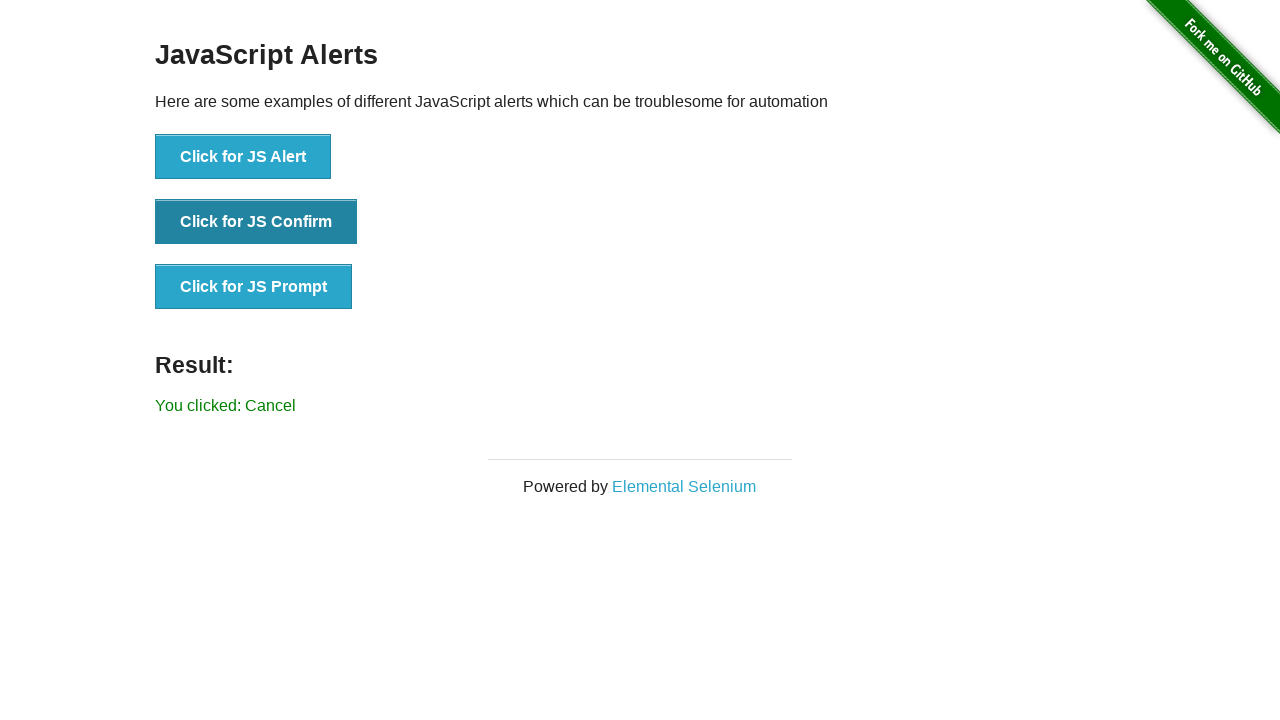